Tests iframe handling by switching to an iframe, clicking a button inside it, switching back to the main content, and clicking a menu button

Starting URL: https://www.w3schools.com/js/tryit.asp?filename=tryjs_myfirst

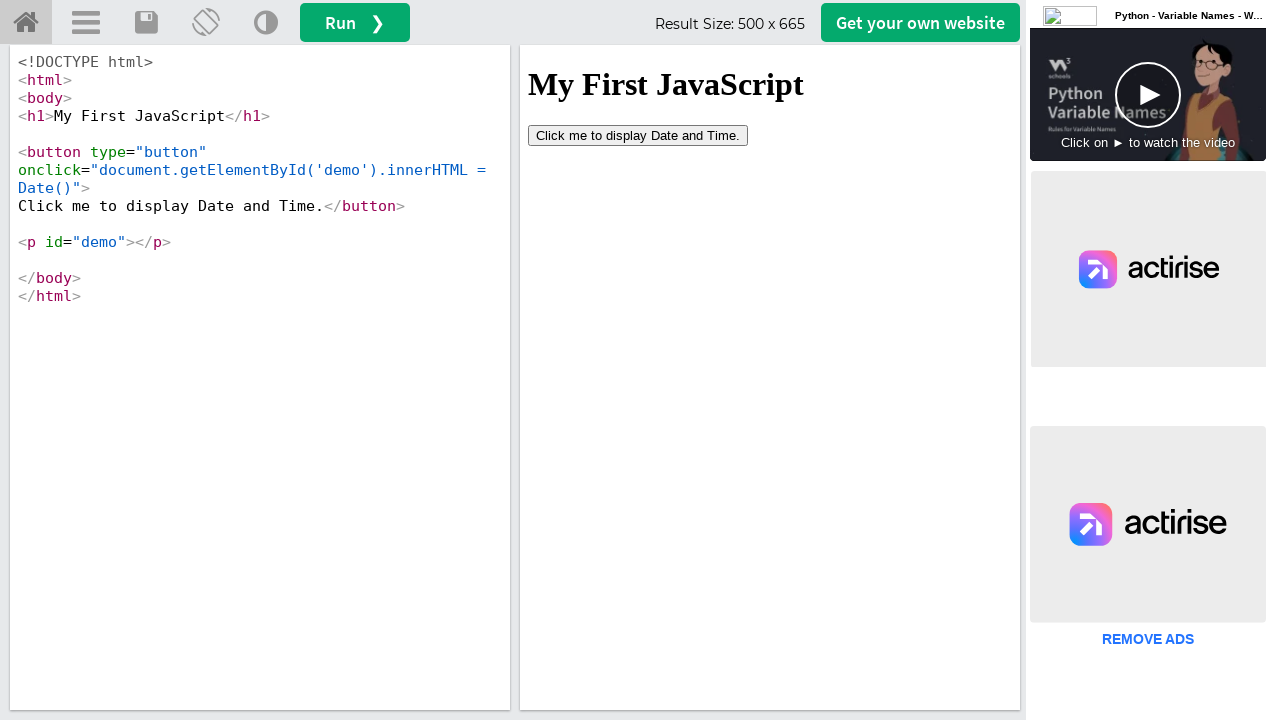

Located iframe with ID 'iframeResult'
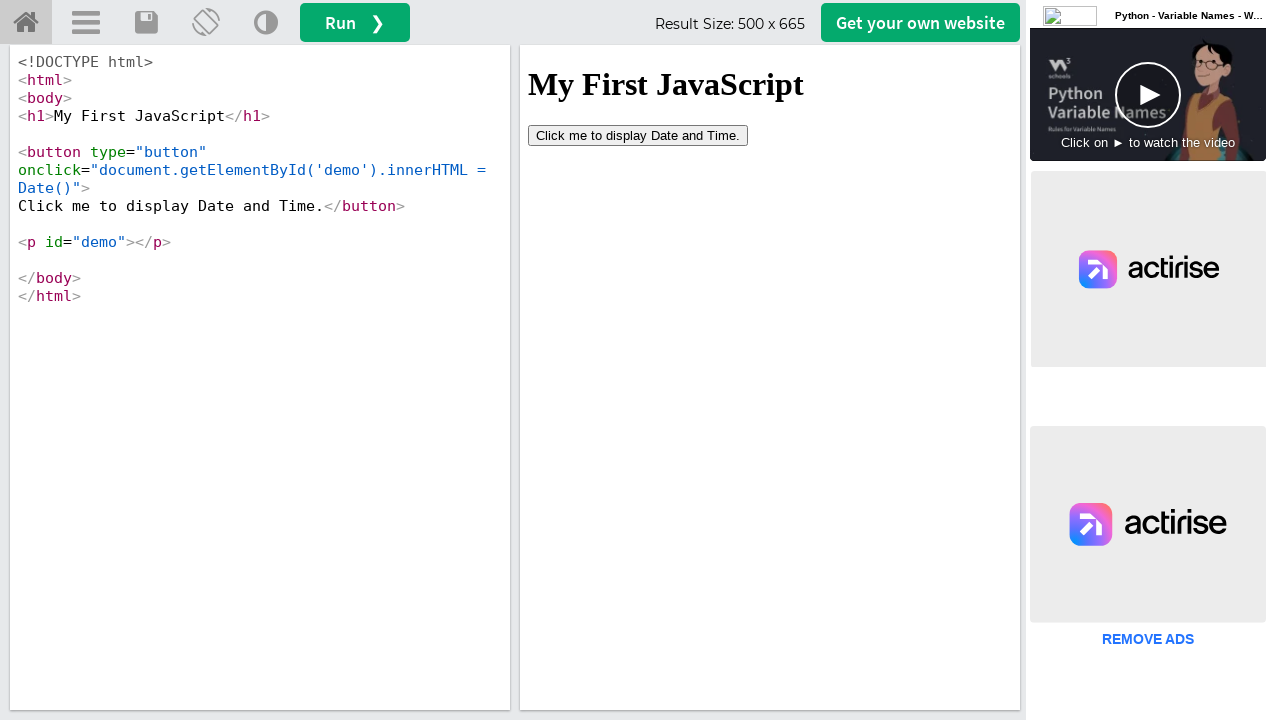

Clicked 'Click me' button inside iframe at (638, 135) on iframe#iframeResult >> internal:control=enter-frame >> xpath=//button[contains(t
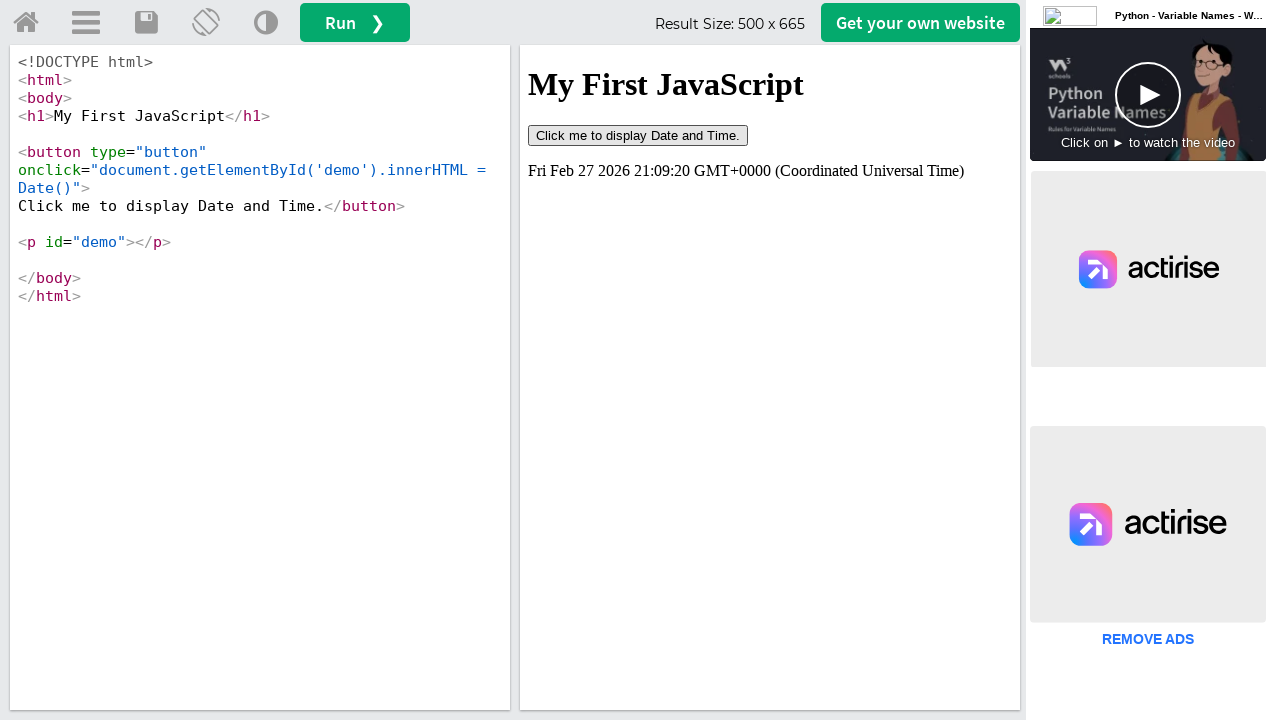

Waited 1000ms for action to complete
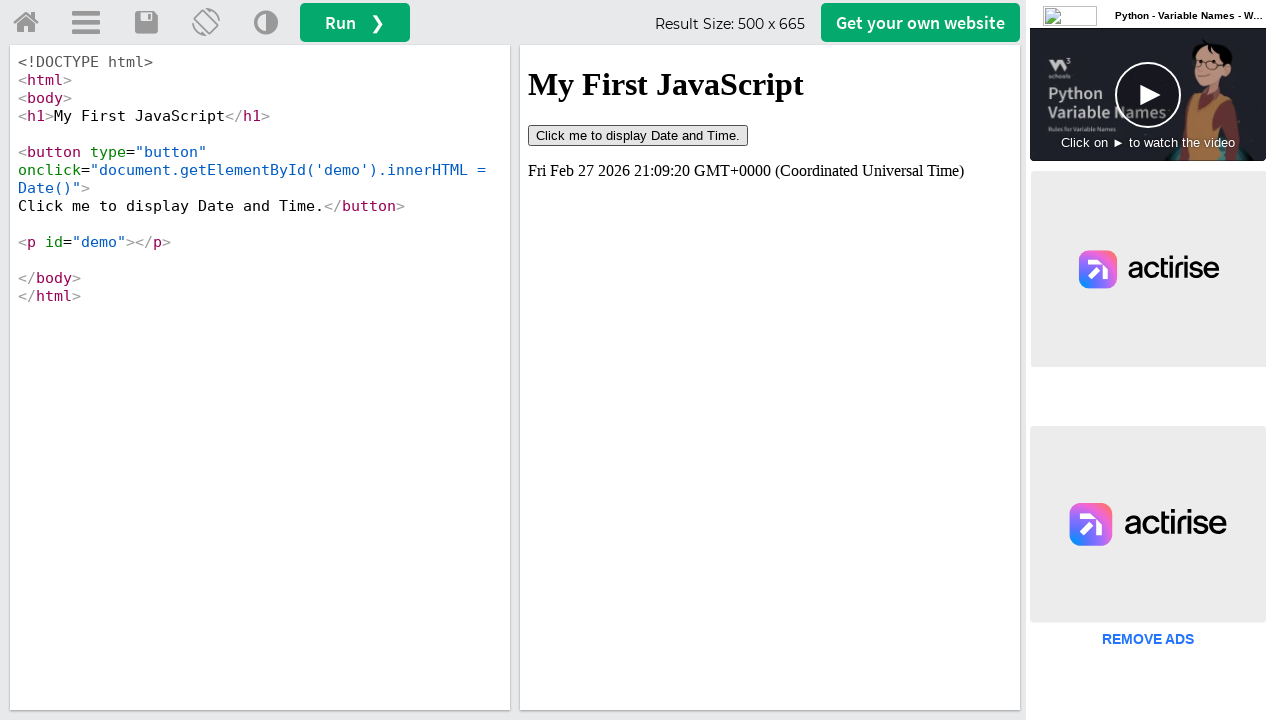

Clicked menu button in main content area at (86, 23) on a#menuButton
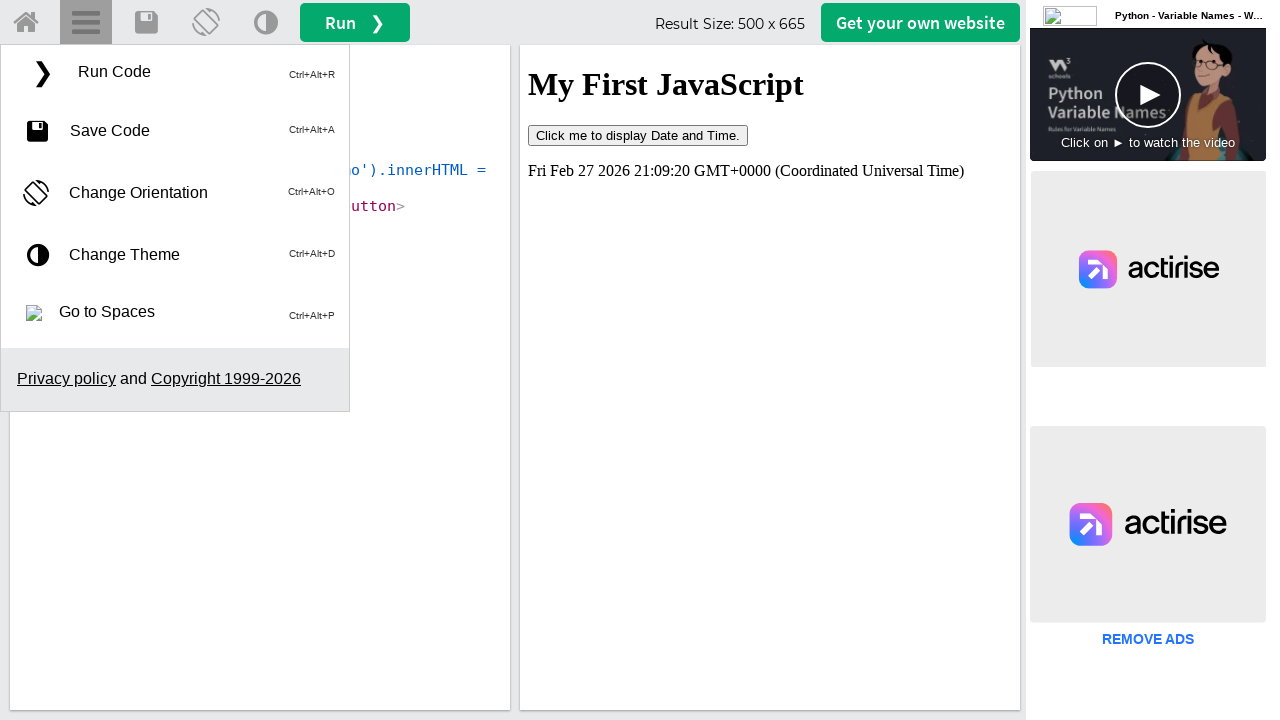

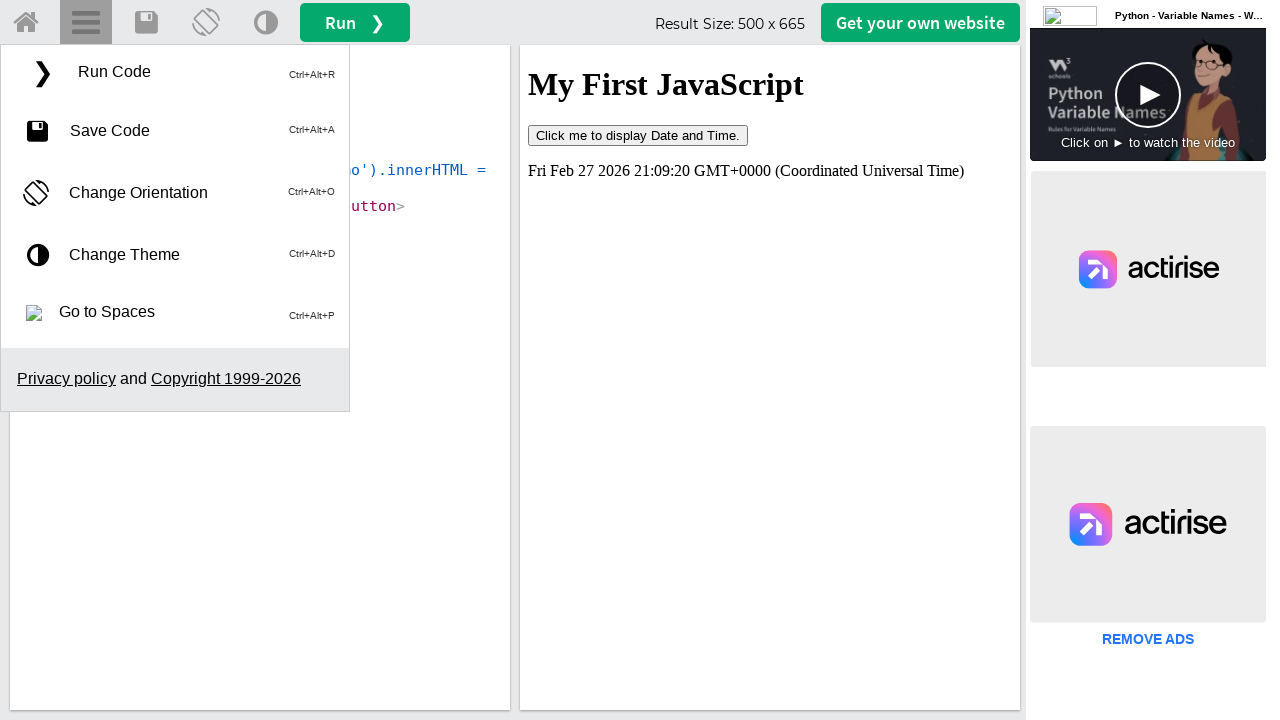